Navigates to a football statistics website, selects "All matches" view, changes the league dropdown to Spain, and waits for the data to load

Starting URL: https://www.adamchoi.co.uk/teamgoals/detailed

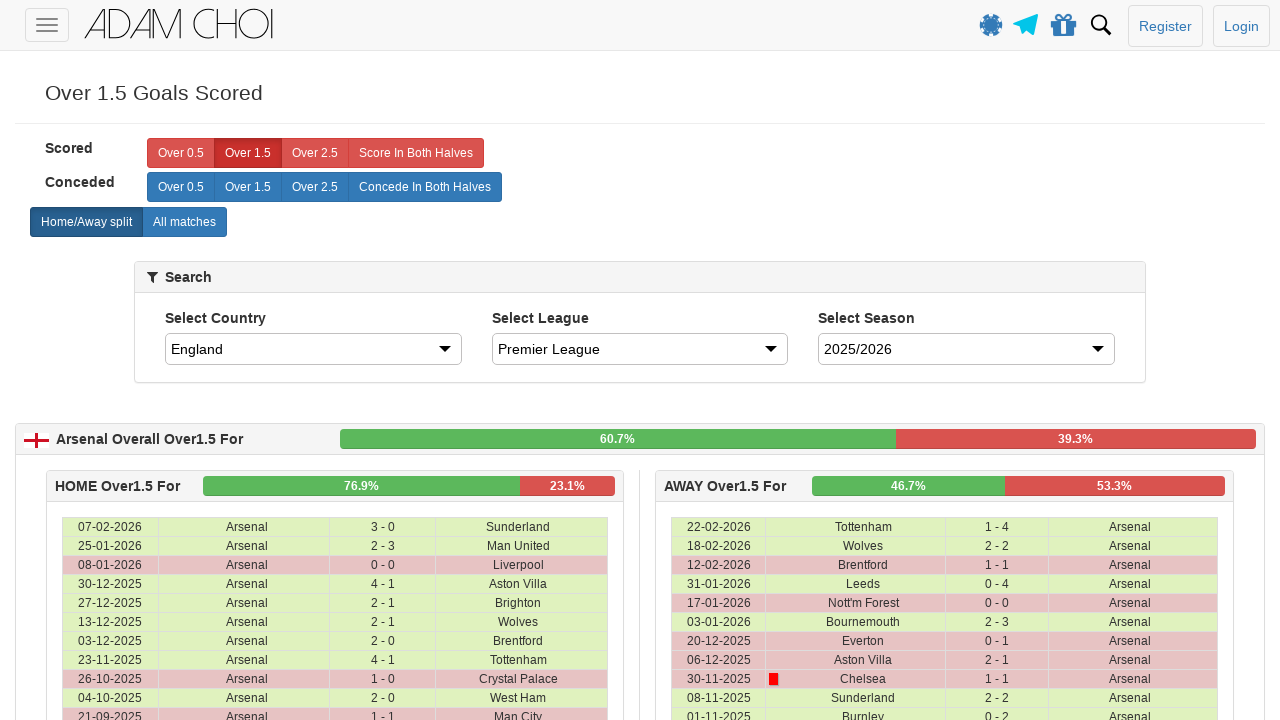

Clicked 'All matches' radio button at (184, 222) on xpath=//label[normalize-space()='All matches']
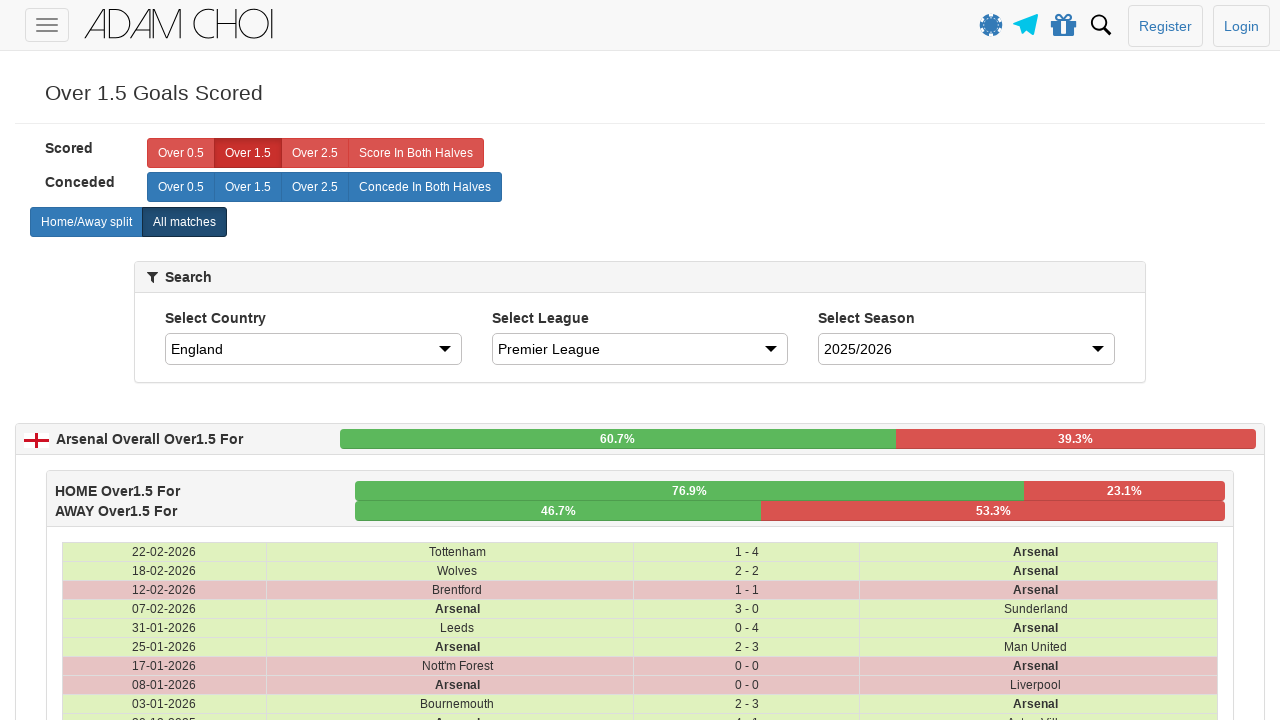

Selected Spain from country dropdown on #country
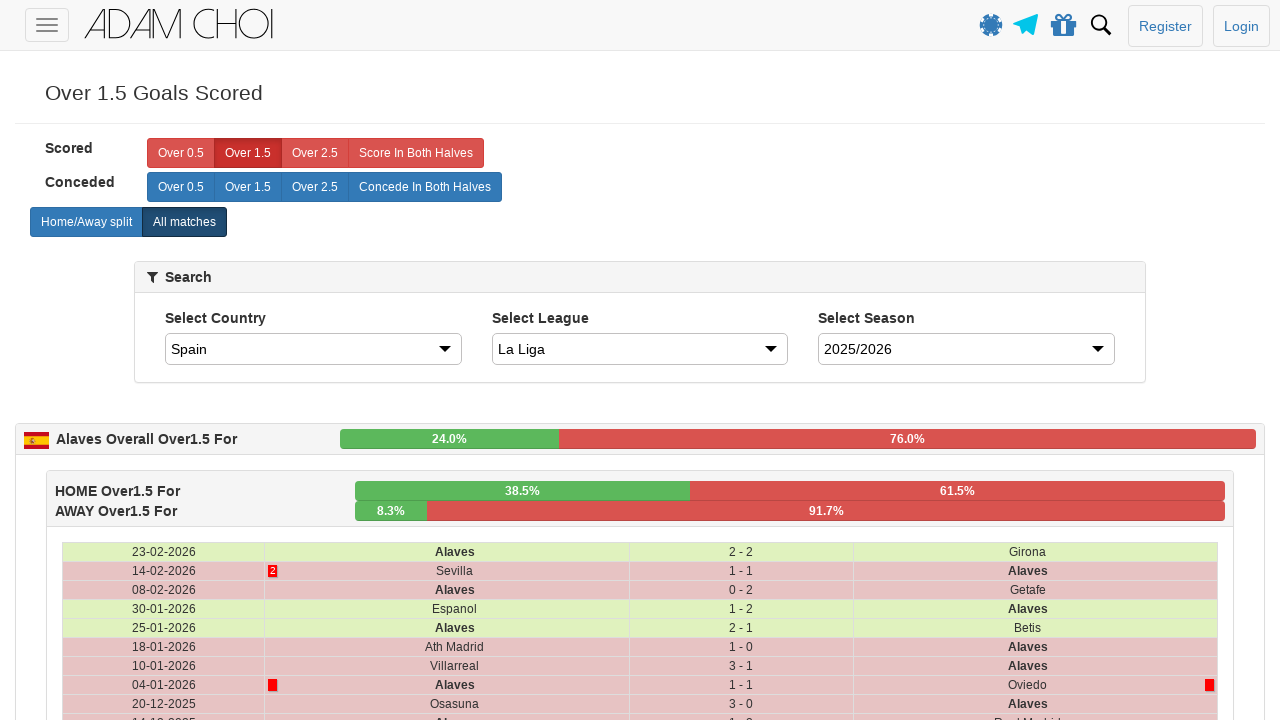

Waited 3 seconds for table data to update after changing league
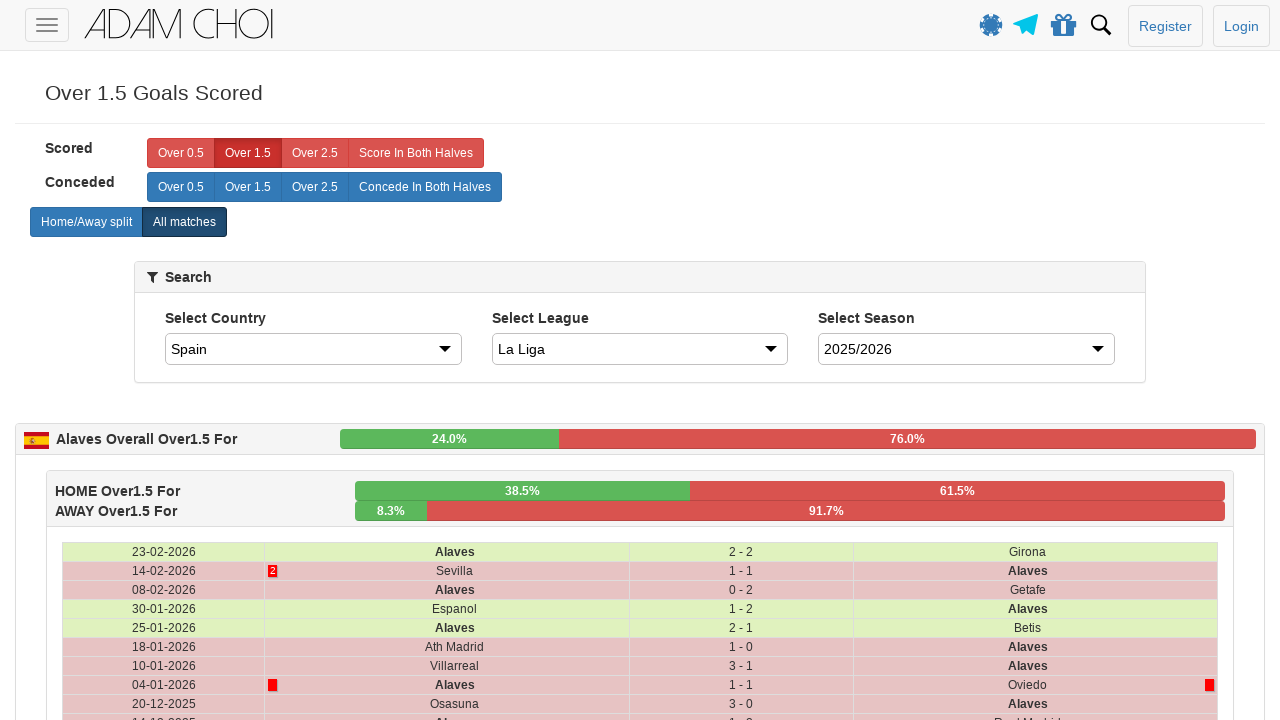

Match data table loaded successfully
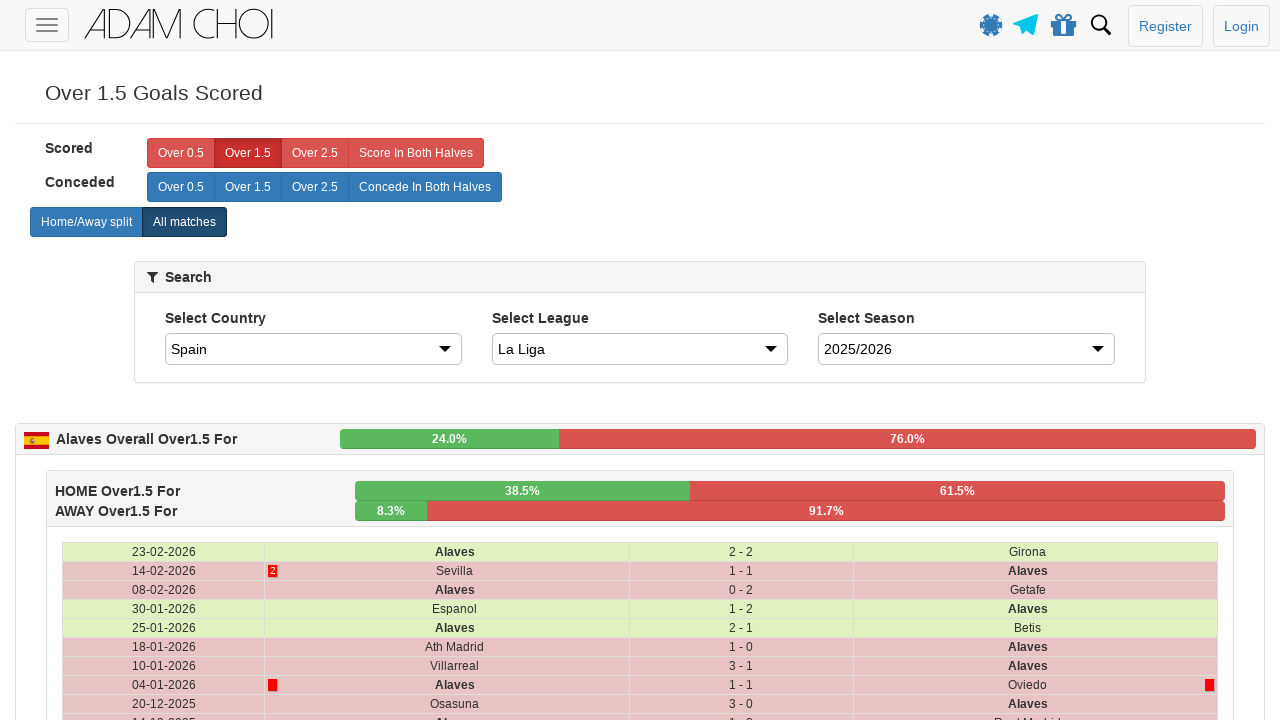

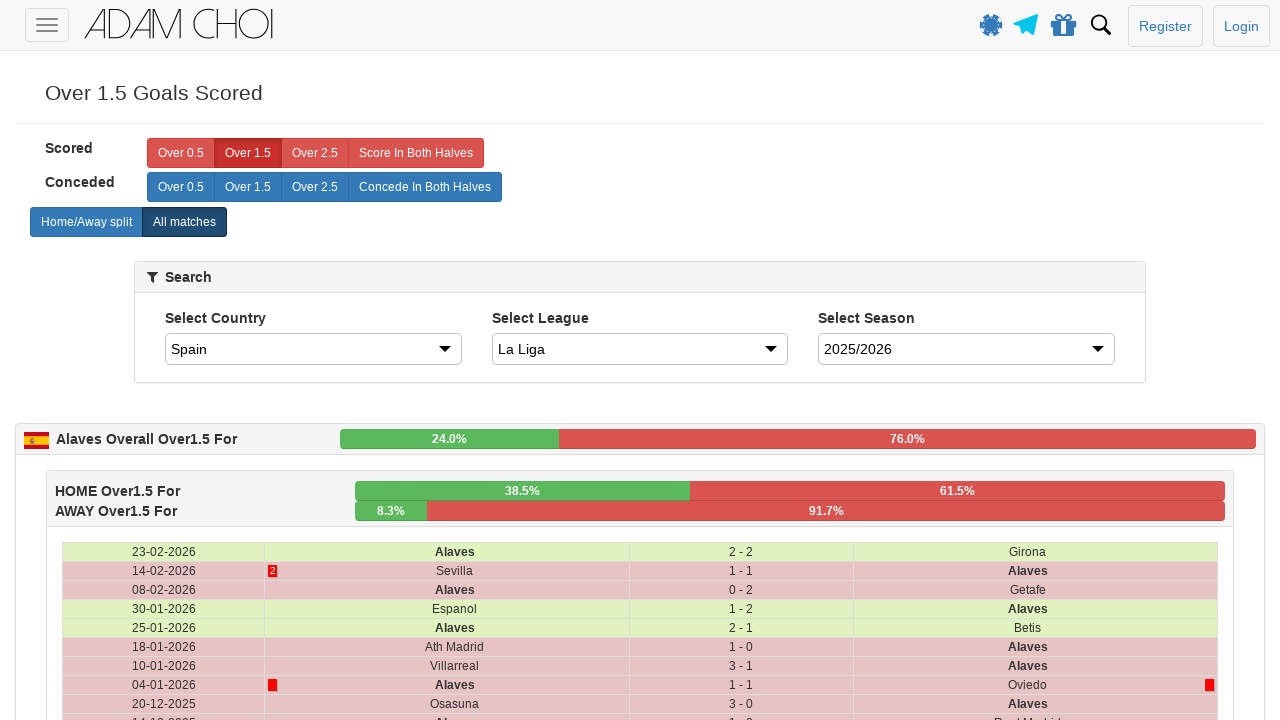